Tests the registration form on BlazeDemo by filling in name, company, email, password and password confirmation fields

Starting URL: https://blazedemo.com/register

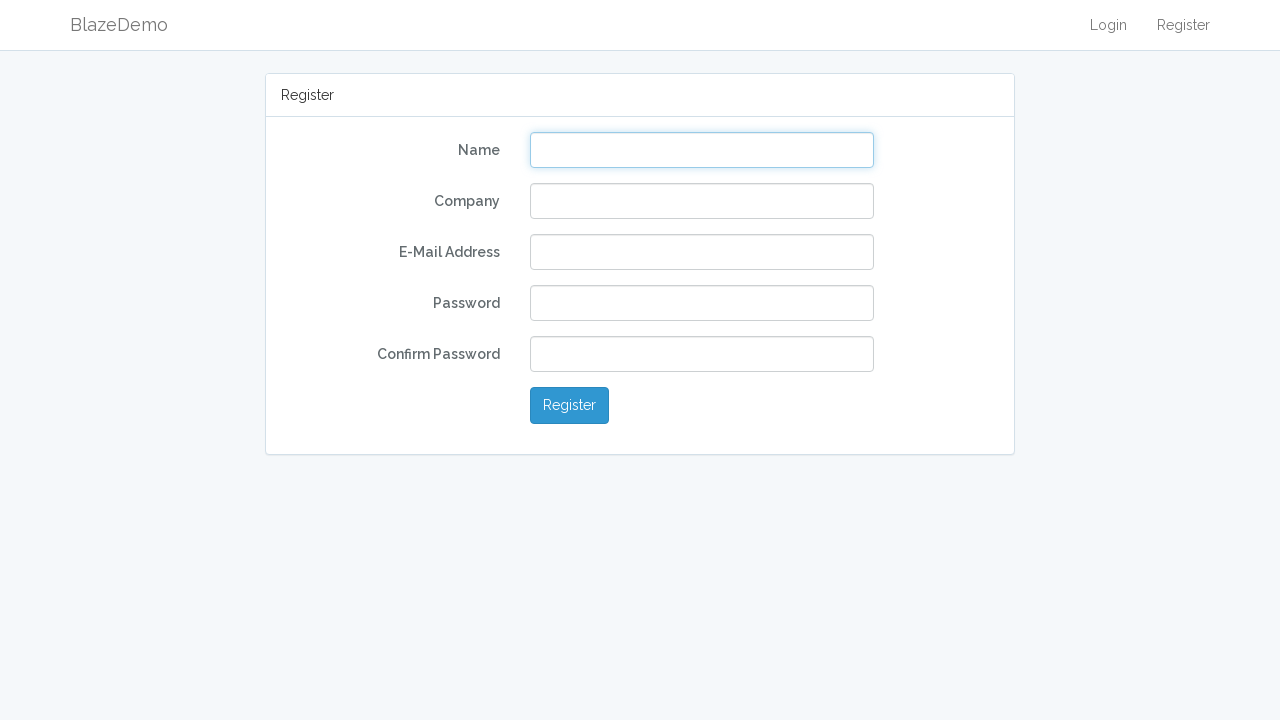

Filled name field with 'JohnSmith87' on input[name='name']
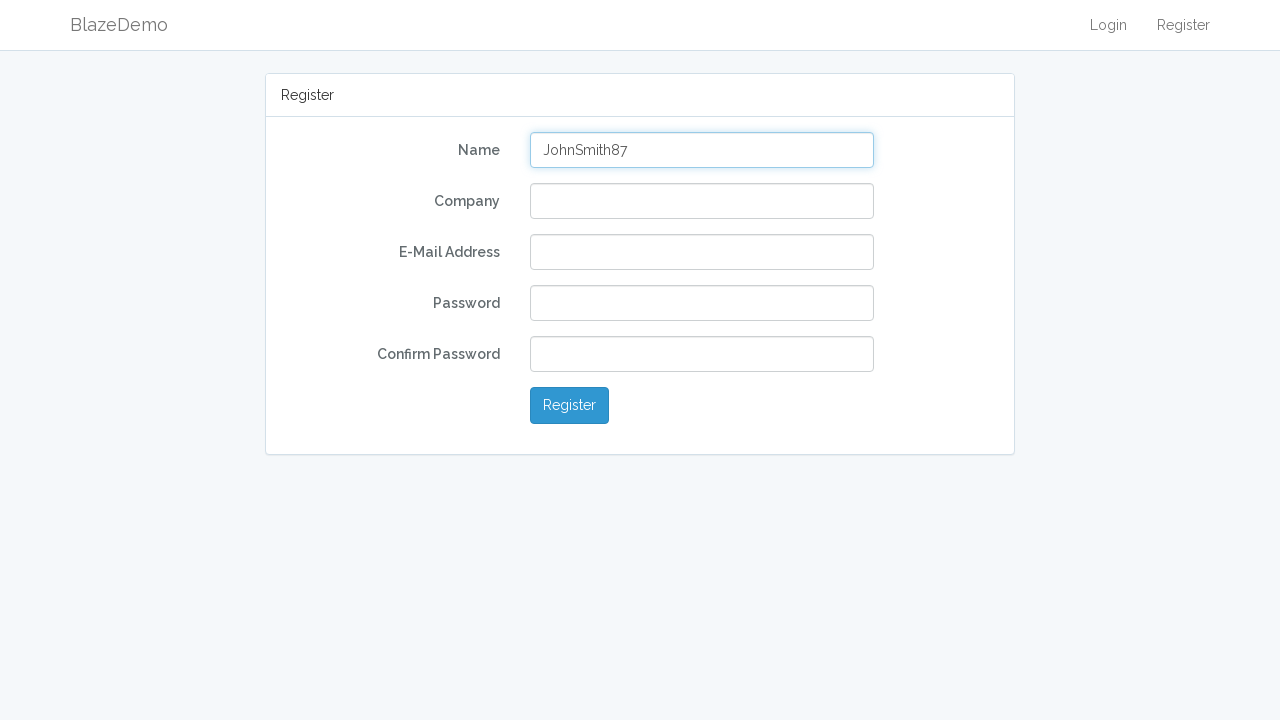

Pressed Enter on name field on input[name='name']
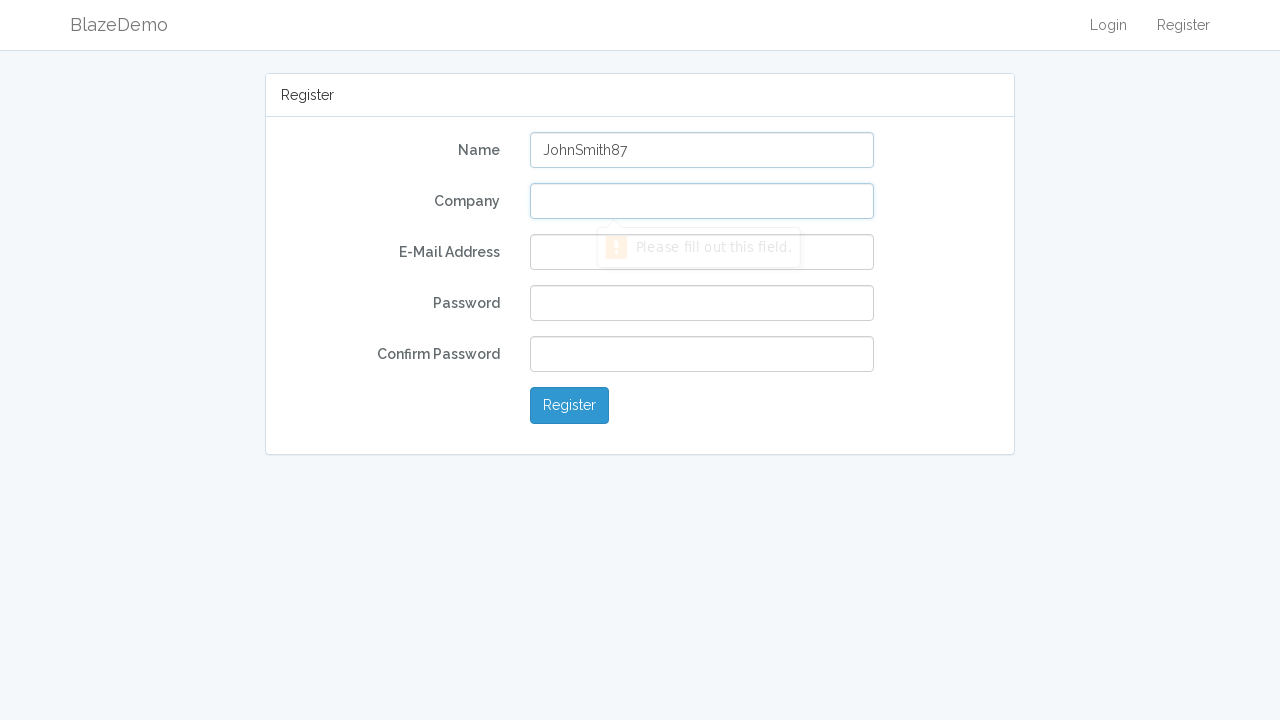

Filled company field with 'TechCorp Solutions' on input[name='company']
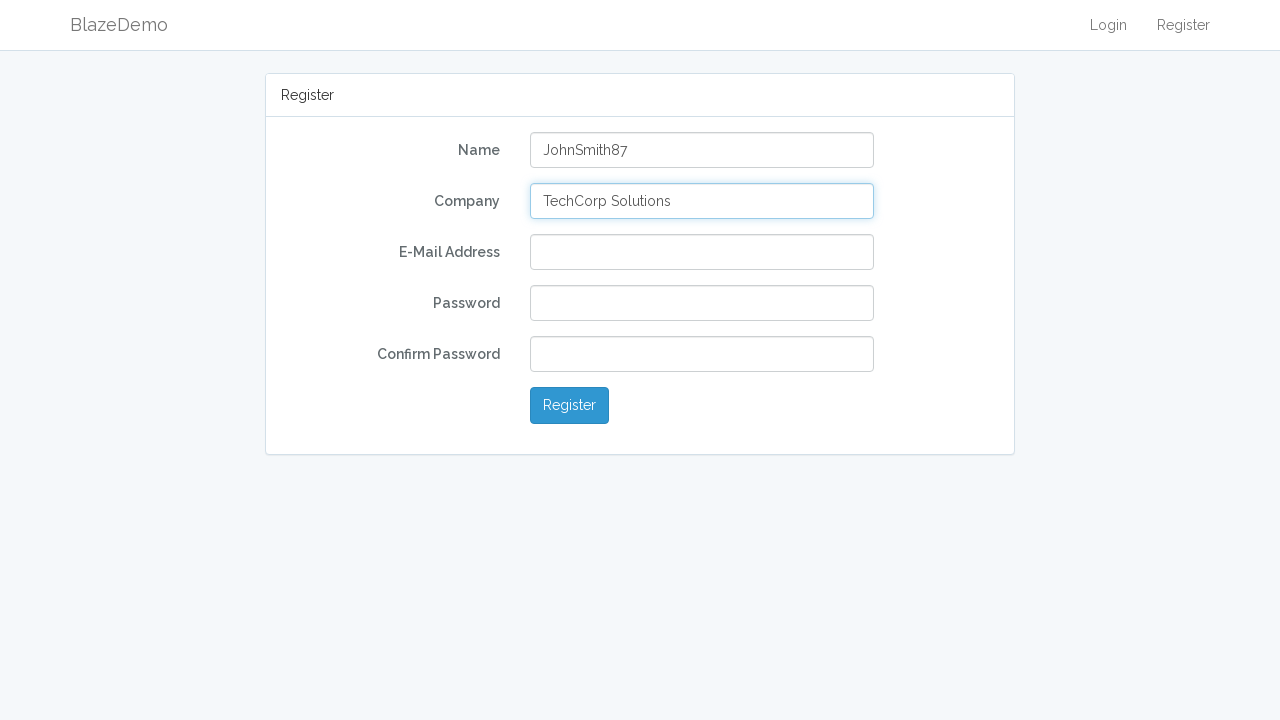

Pressed Enter on company field on input[name='company']
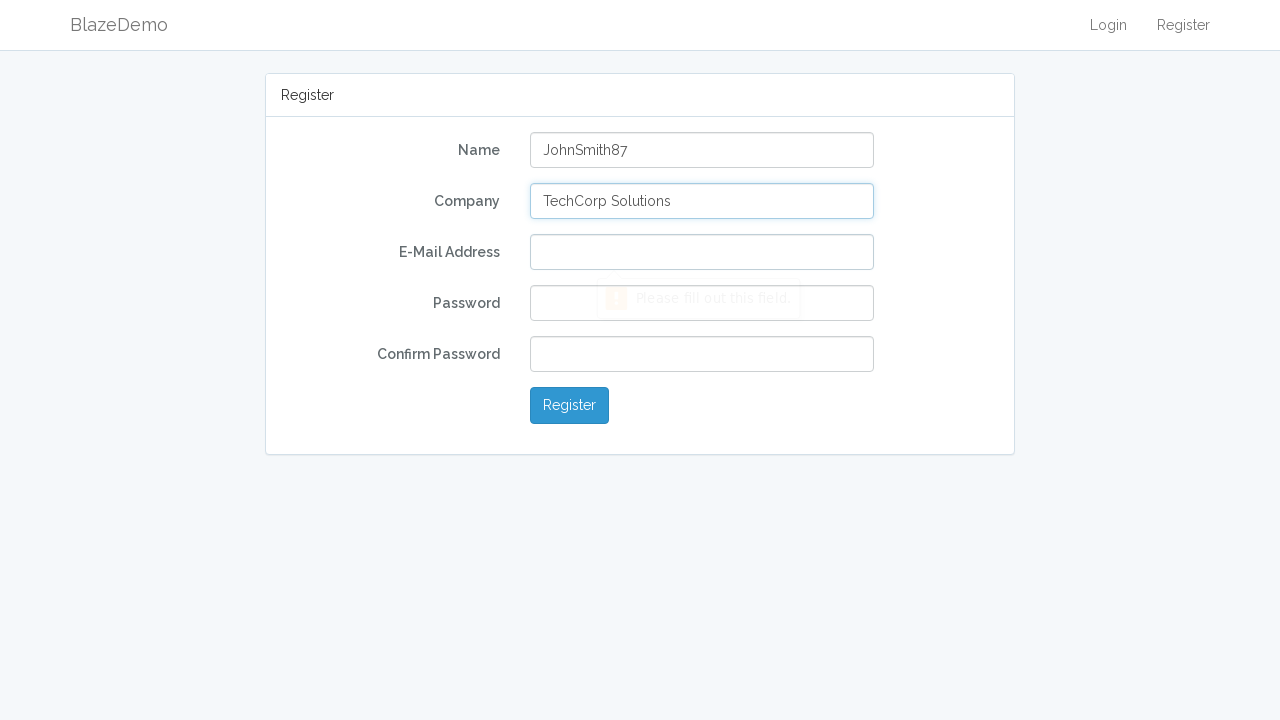

Filled email field with 'johnsmith87@testmail.com' on input[name='email']
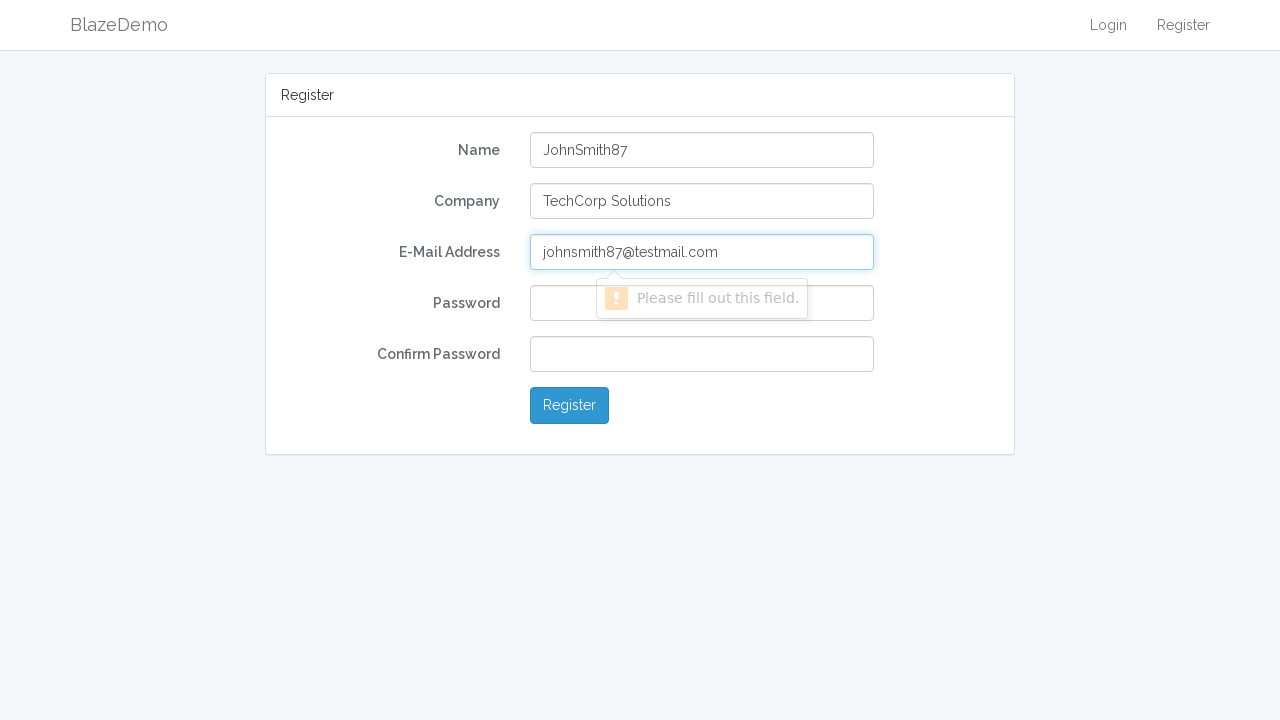

Pressed Enter on email field on input[name='email']
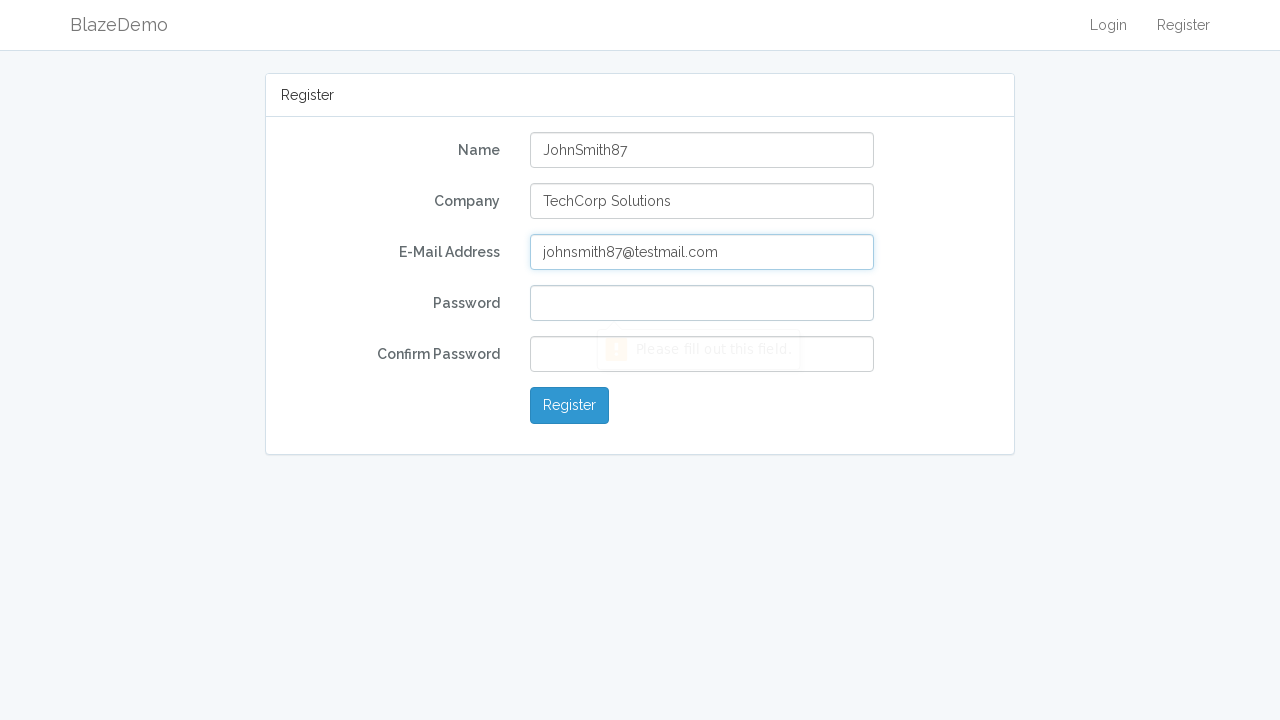

Filled password field with 'SecurePass123' on input#password
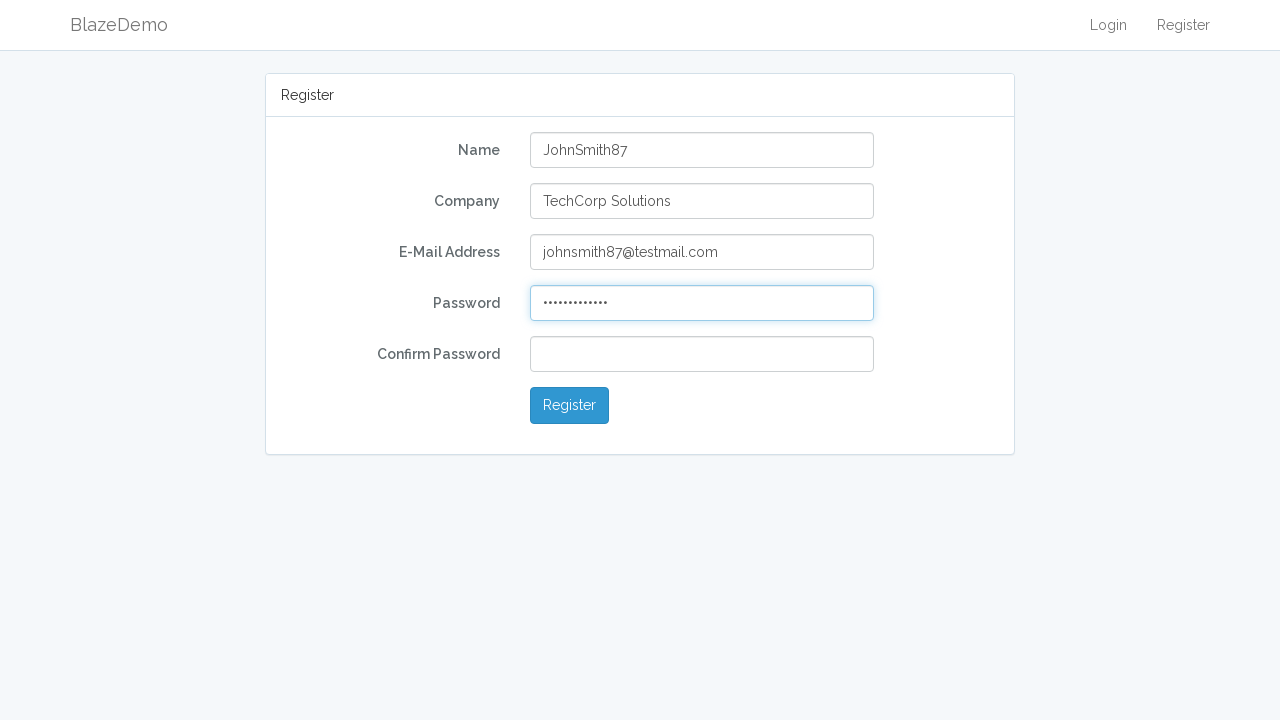

Pressed Enter on password field on input#password
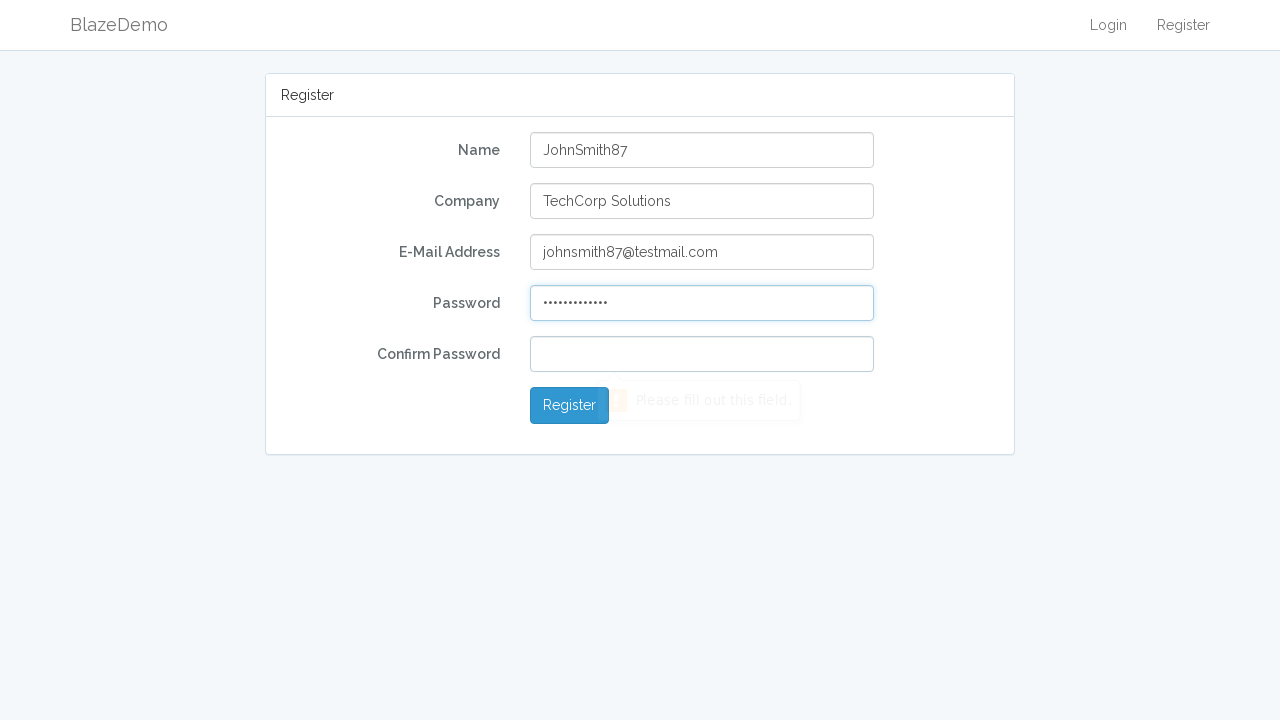

Filled password confirmation field with 'SecurePass123' on input[name='password_confirmation']
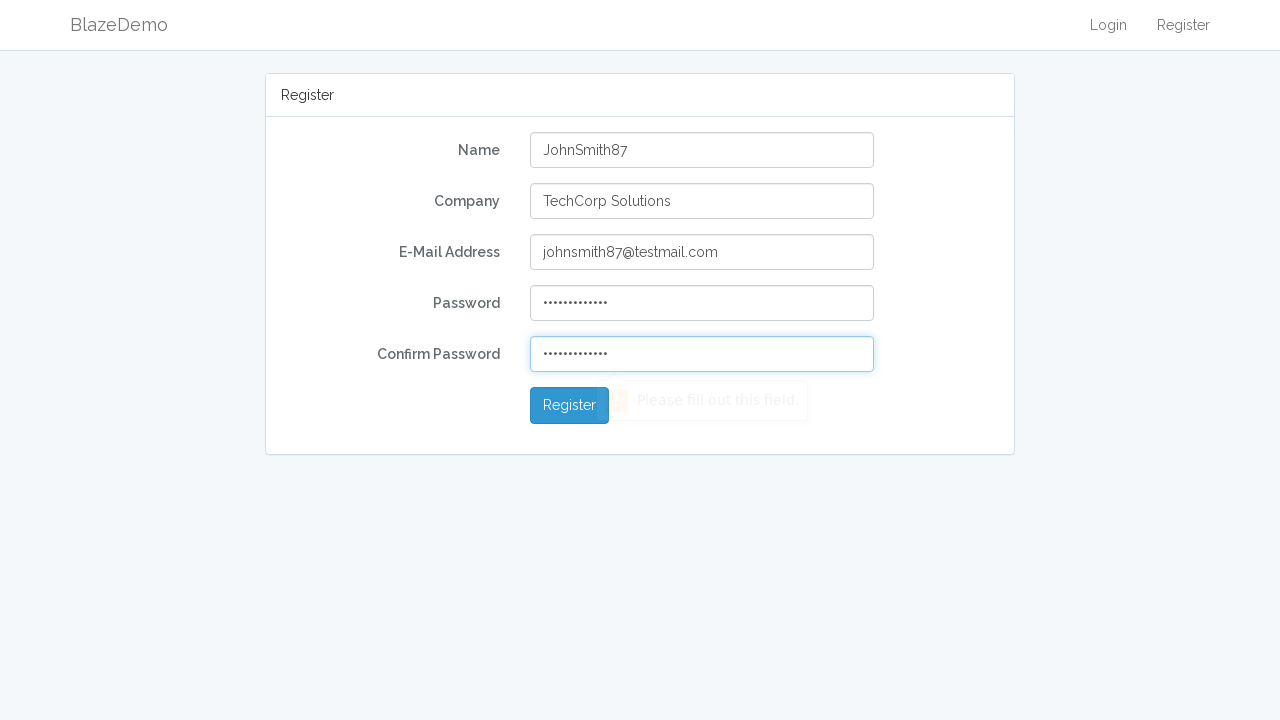

Pressed Enter on password confirmation field to complete registration form on input[name='password_confirmation']
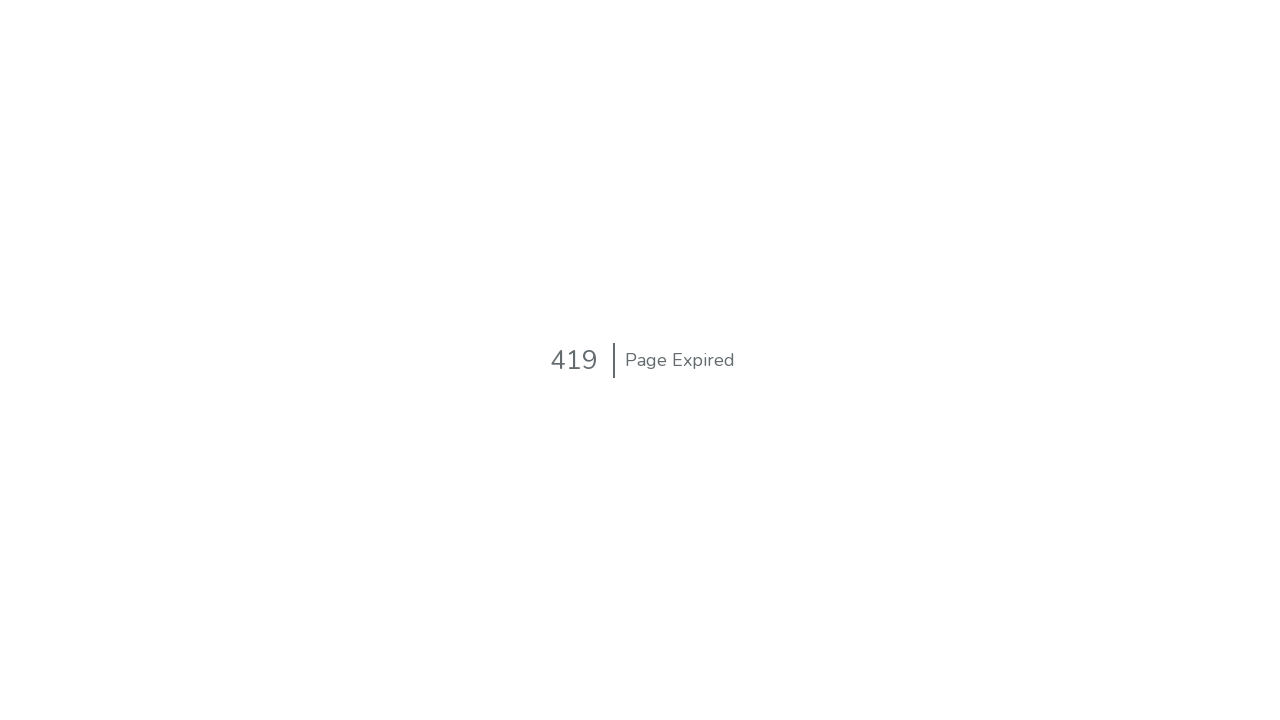

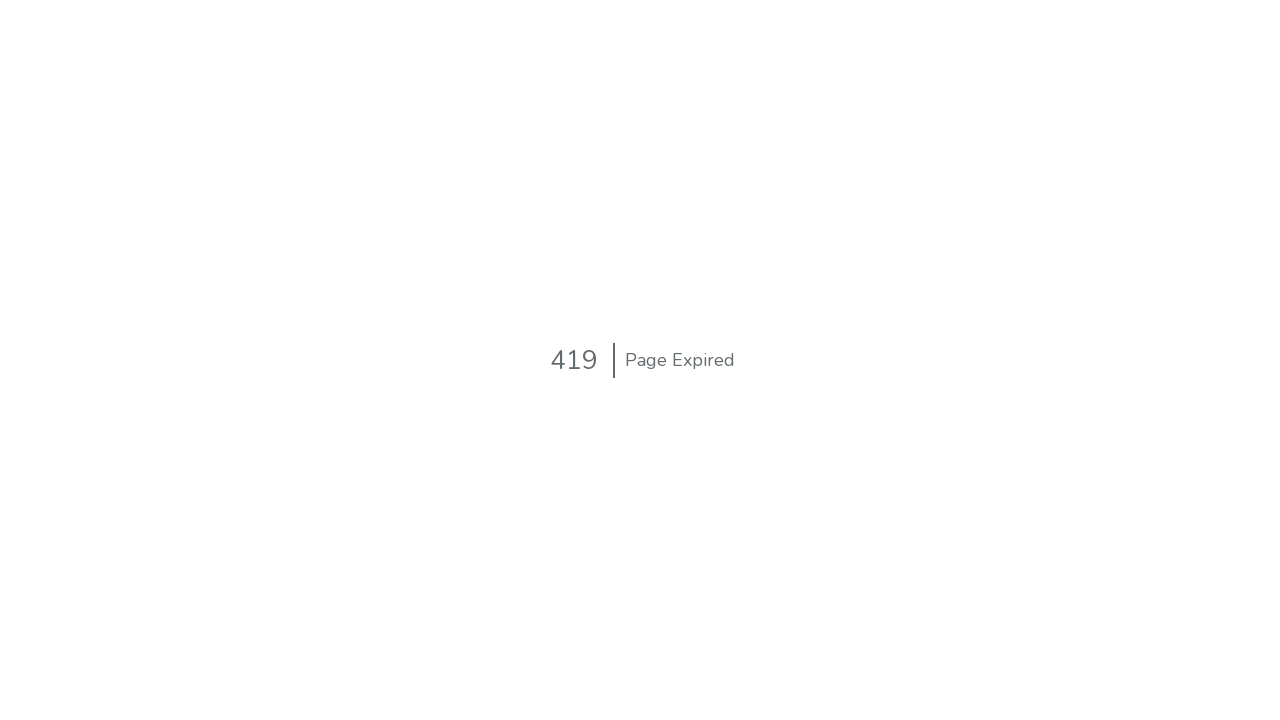